Tests a calculator application with longer wait time to ensure result loads

Starting URL: https://juliemr.github.io/protractor-demo/

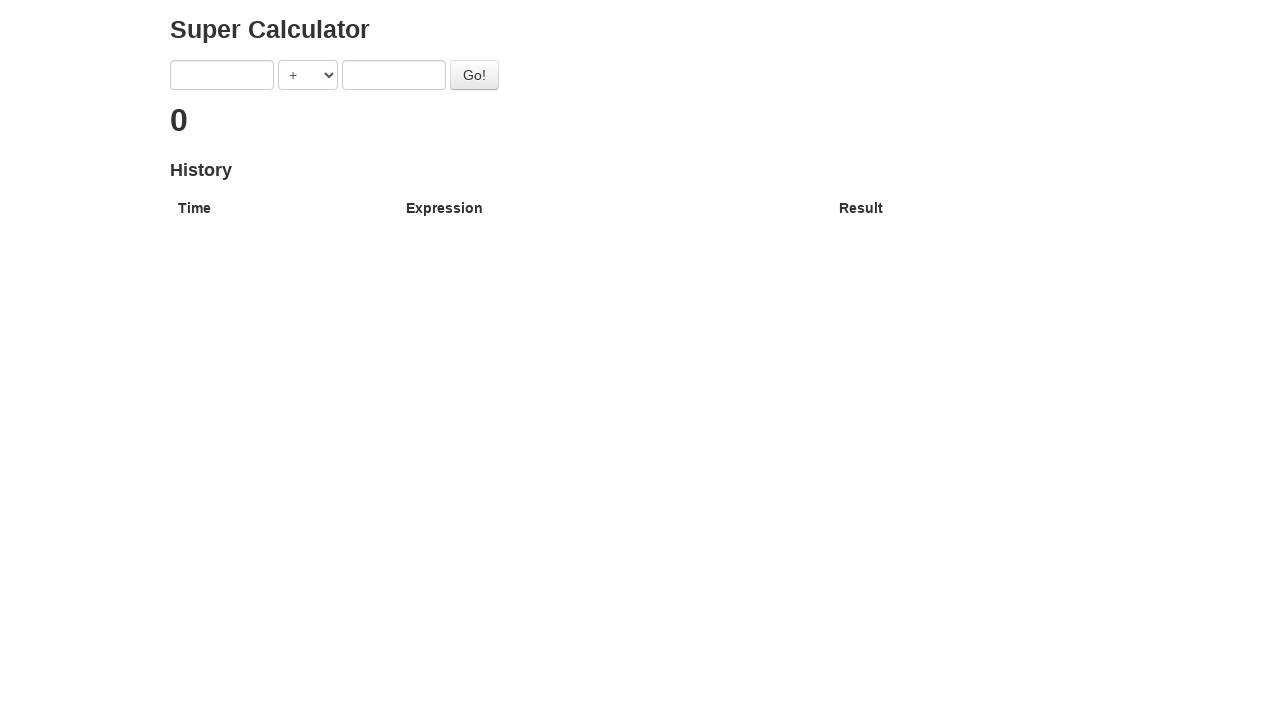

Entered first number '5' into calculator input field on //input[@ng-model='first']
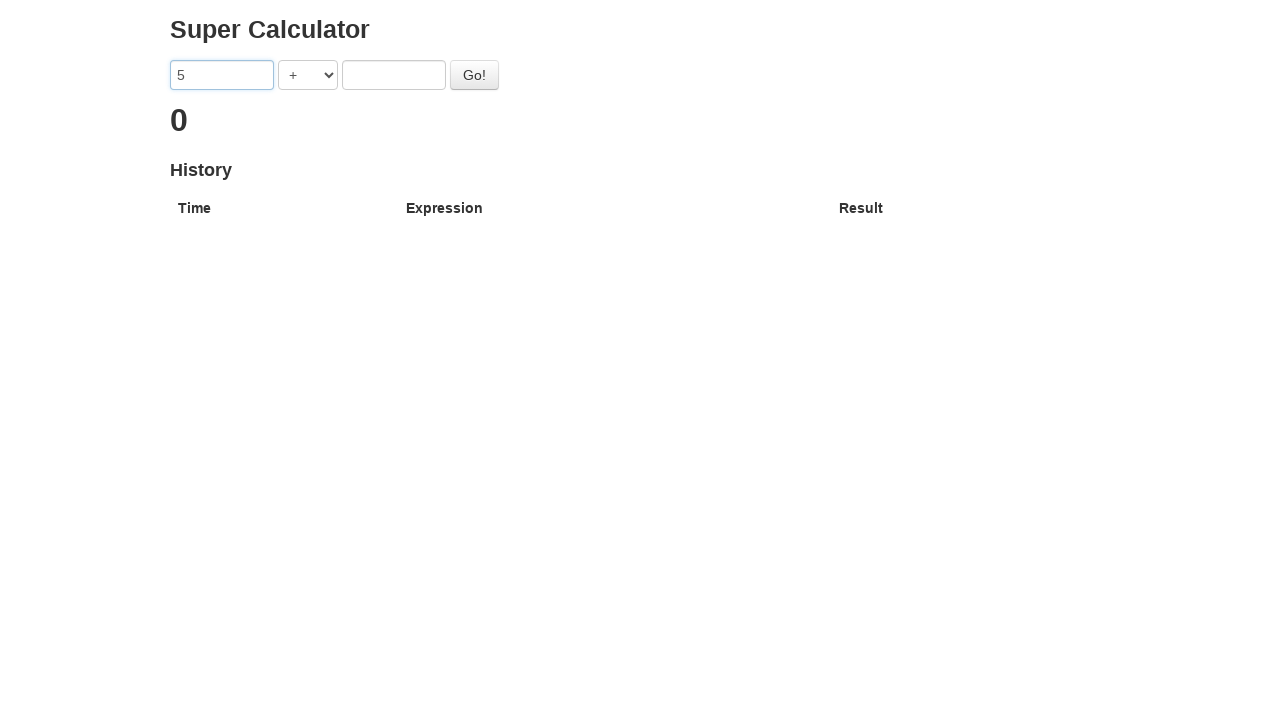

Entered second number '6' into calculator input field on //input[@ng-model='second']
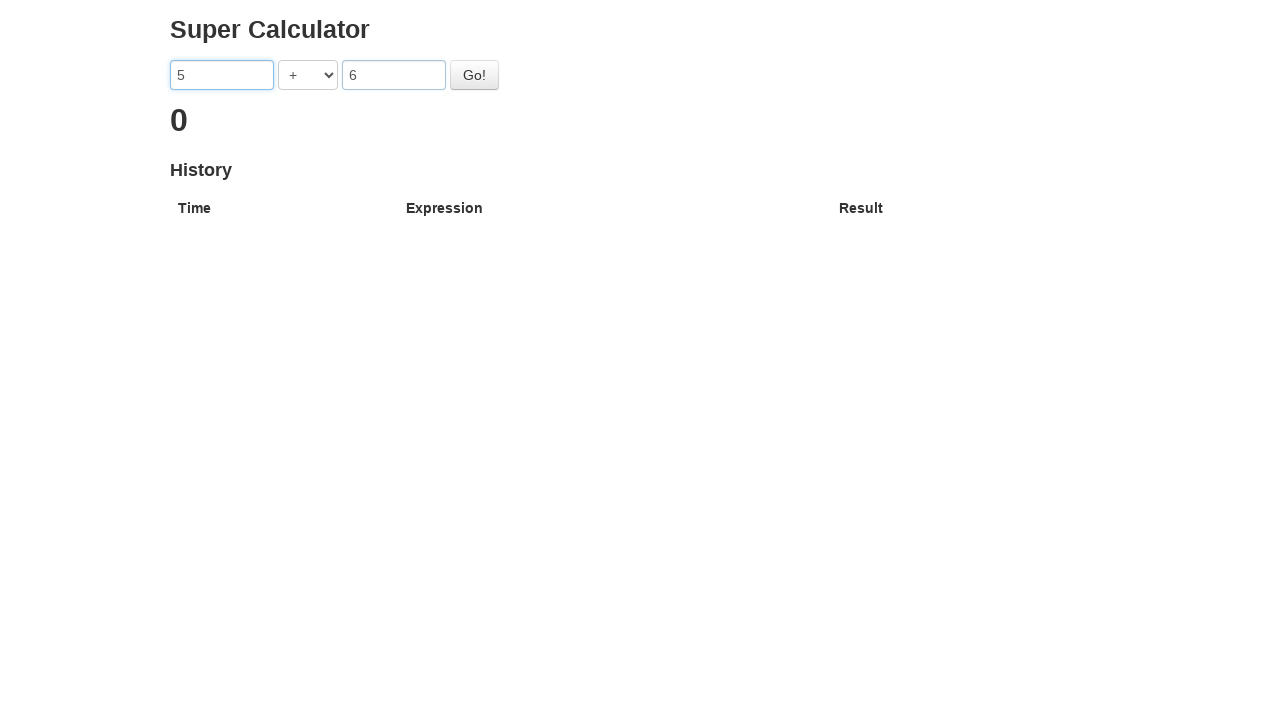

Clicked calculate button to compute result at (474, 75) on #gobutton
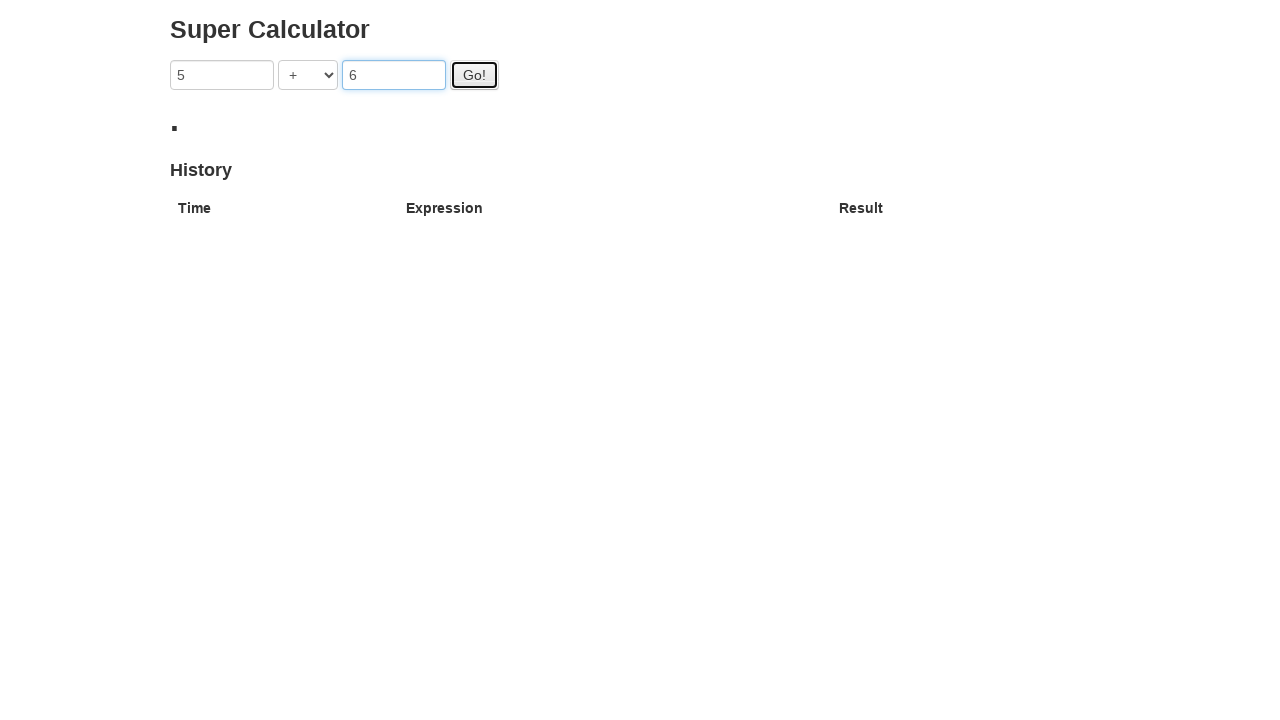

Waited 5 seconds for calculator result to load
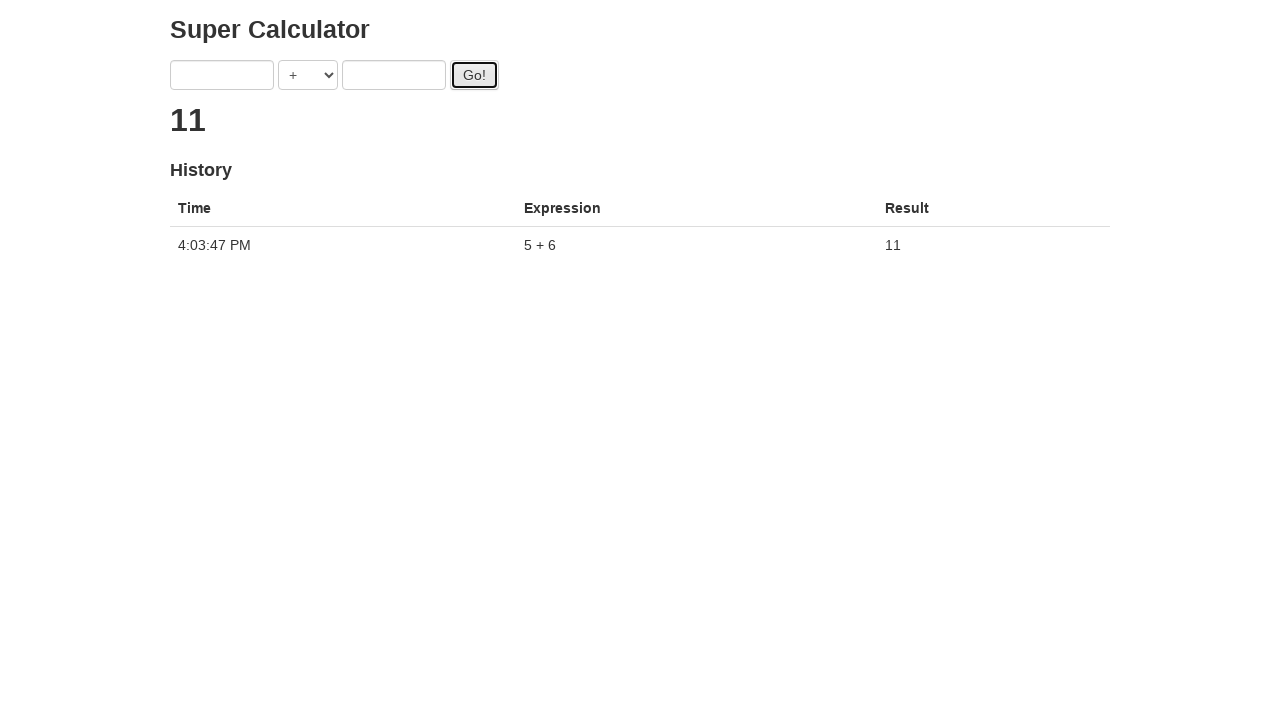

Verified that calculator result equals '11' (5 + 6)
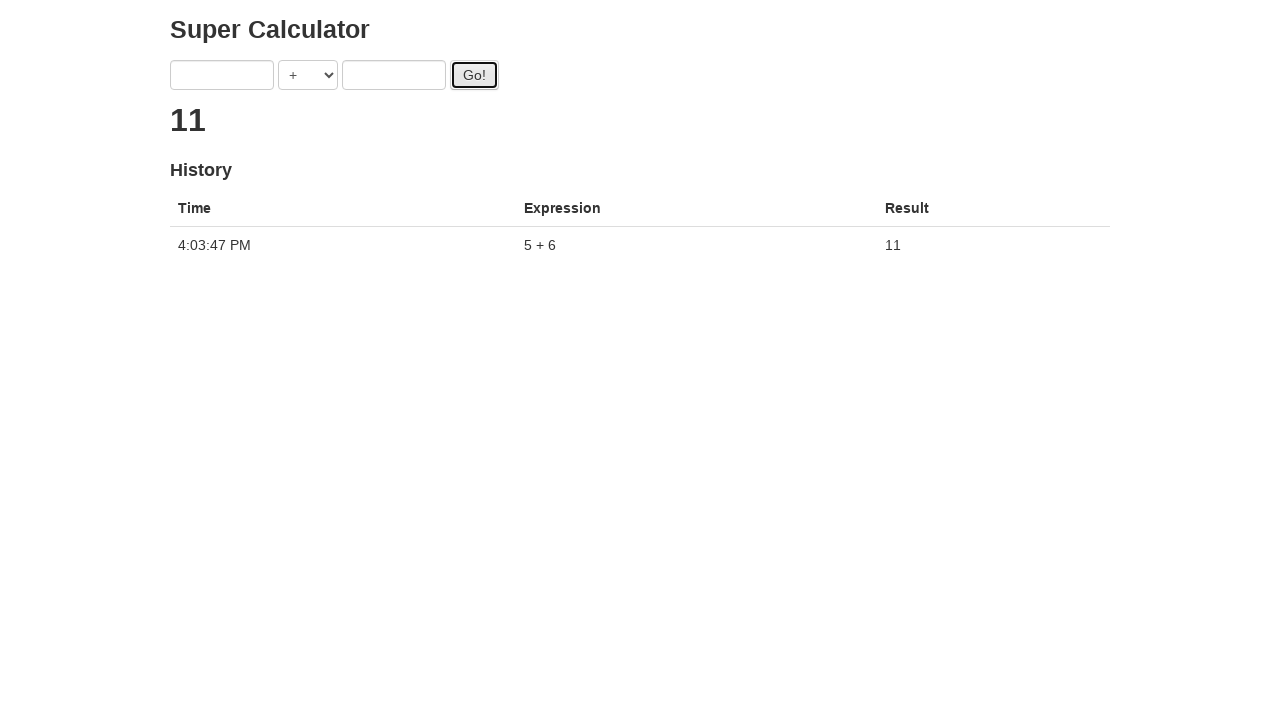

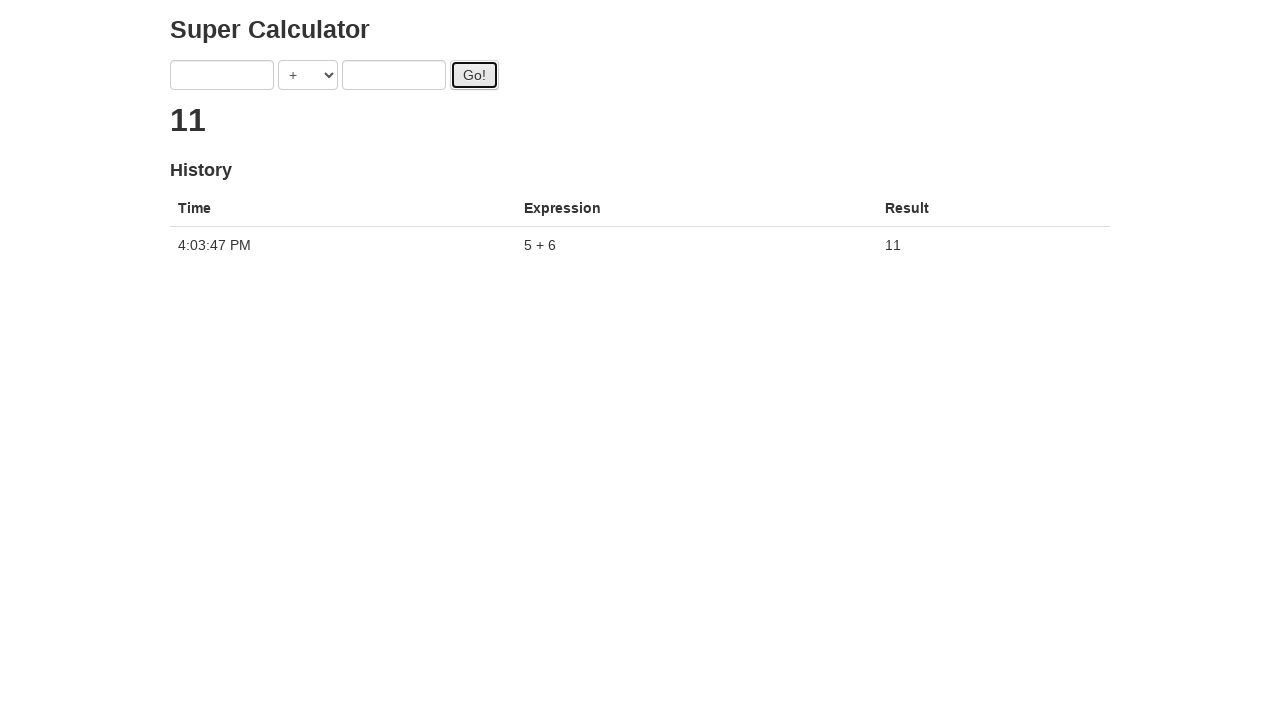